Tests dynamic loading Example 2 where an element is rendered after the fact, clicks the Start button, and verifies that "Hello World!" text appears after loading completes.

Starting URL: https://the-internet.herokuapp.com/dynamic_loading

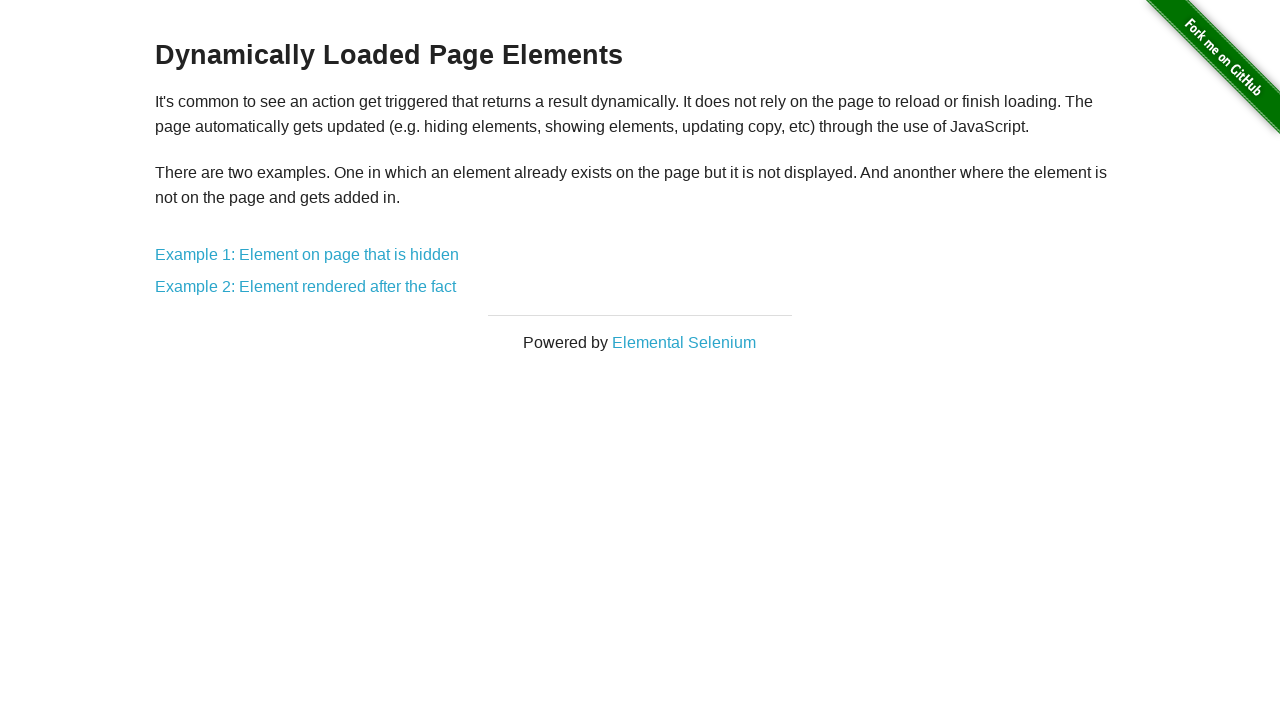

Clicked Example 2 link to navigate to dynamic loading page at (306, 287) on a[href='/dynamic_loading/2']
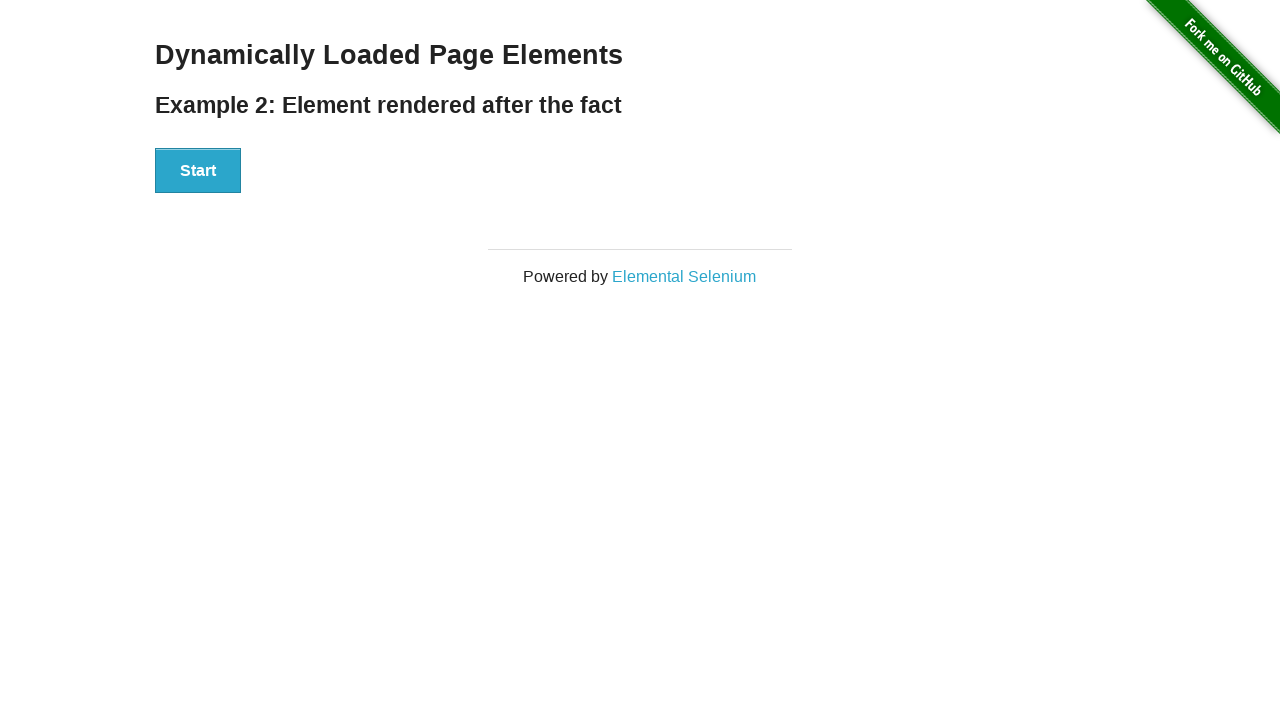

Start button became visible on the page
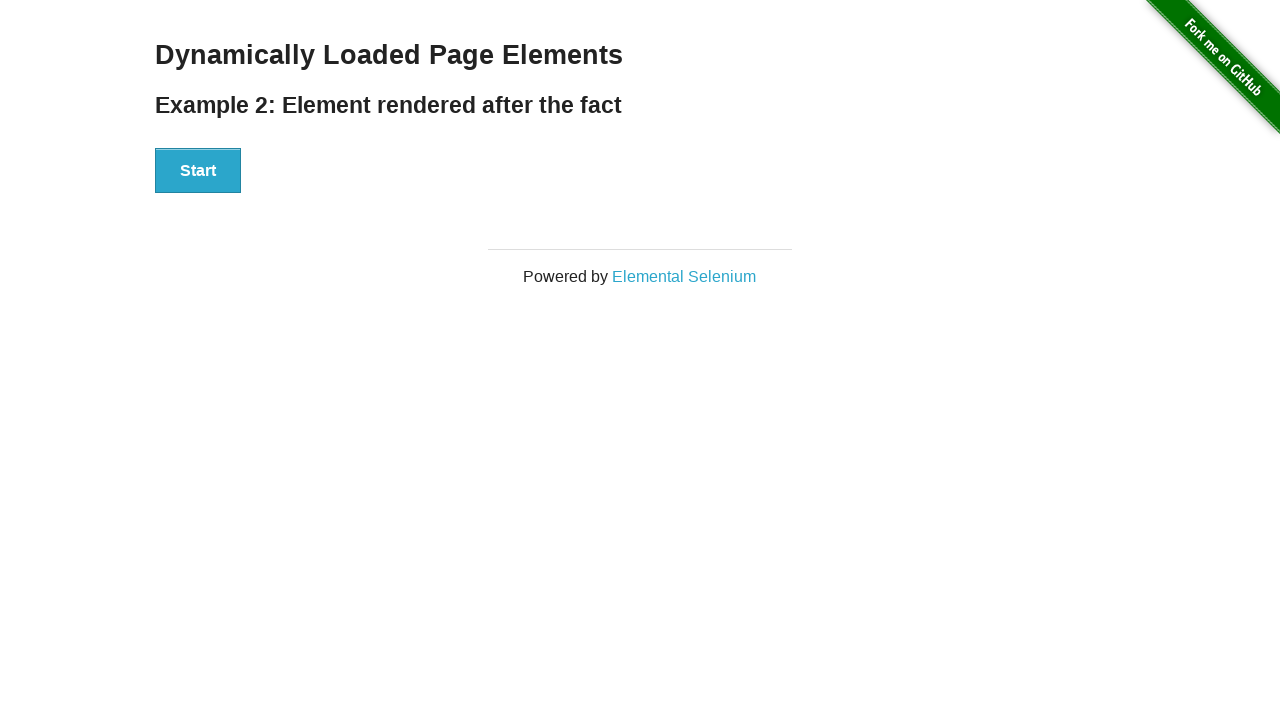

Clicked Start button to initiate dynamic loading at (198, 171) on #start button
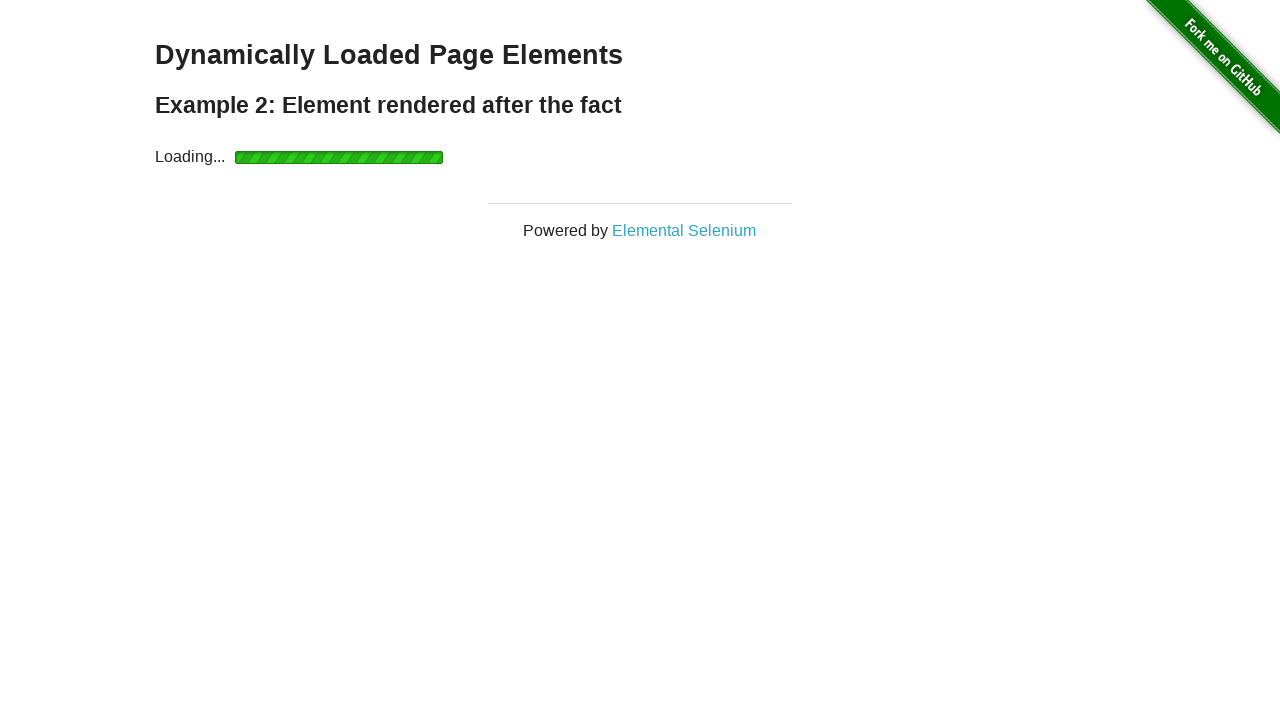

Loading completed and 'Hello World!' text appeared
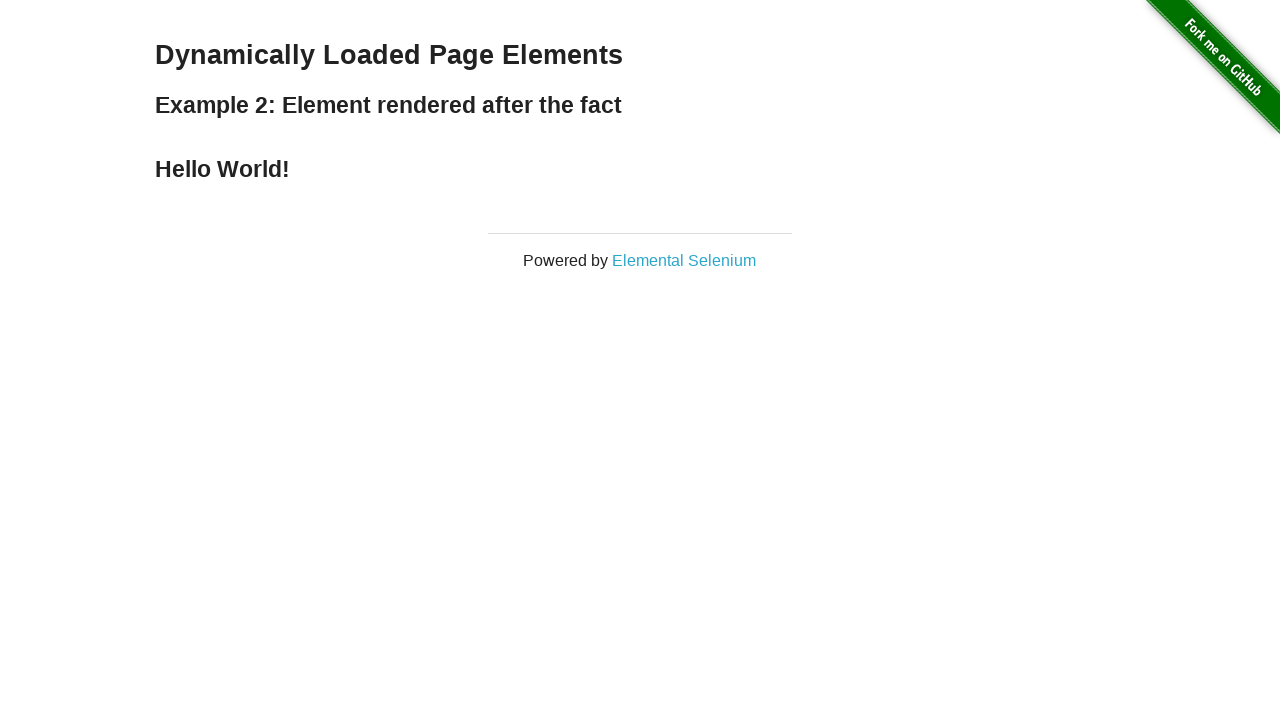

Retrieved text content from finish element
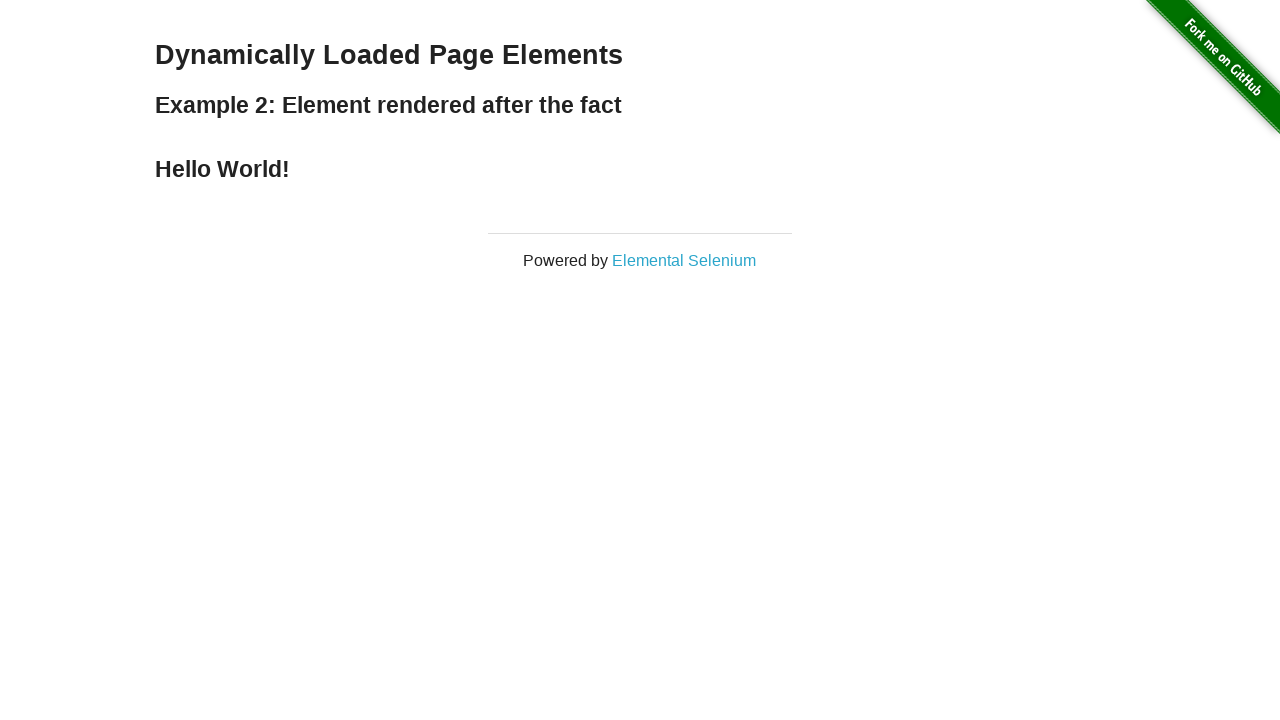

Assertion passed: 'Hello World!' text is displayed correctly
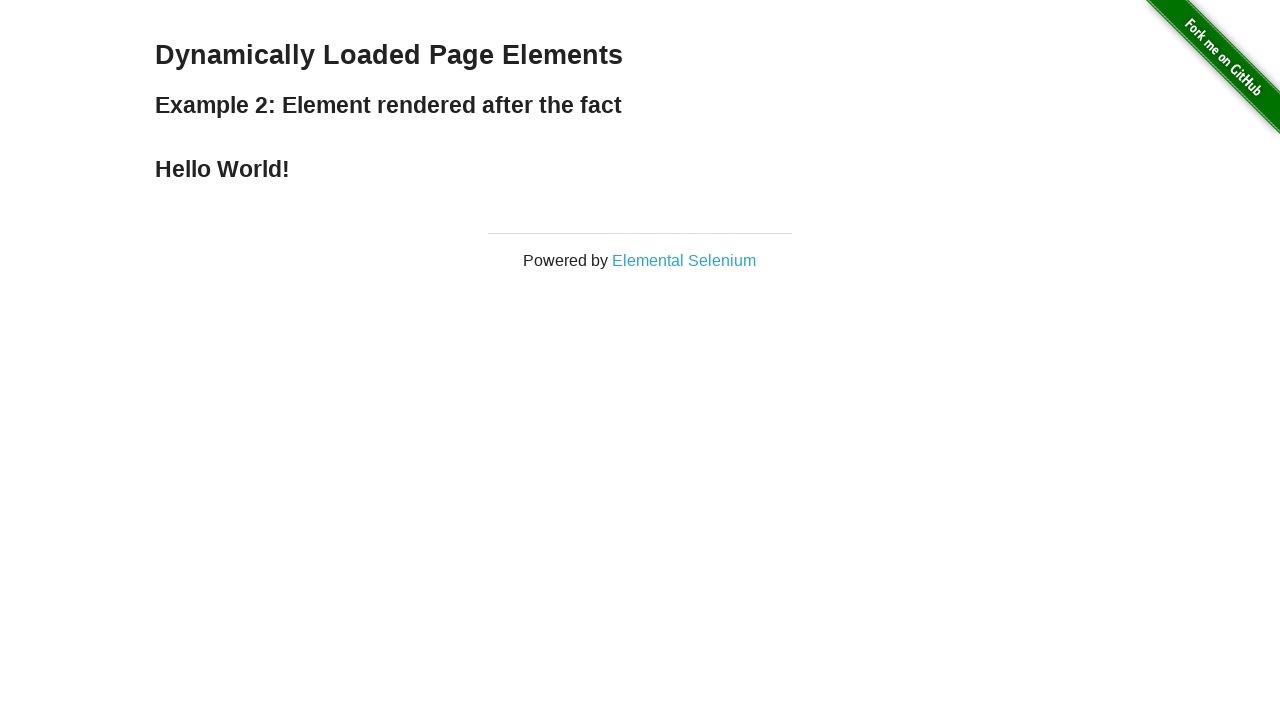

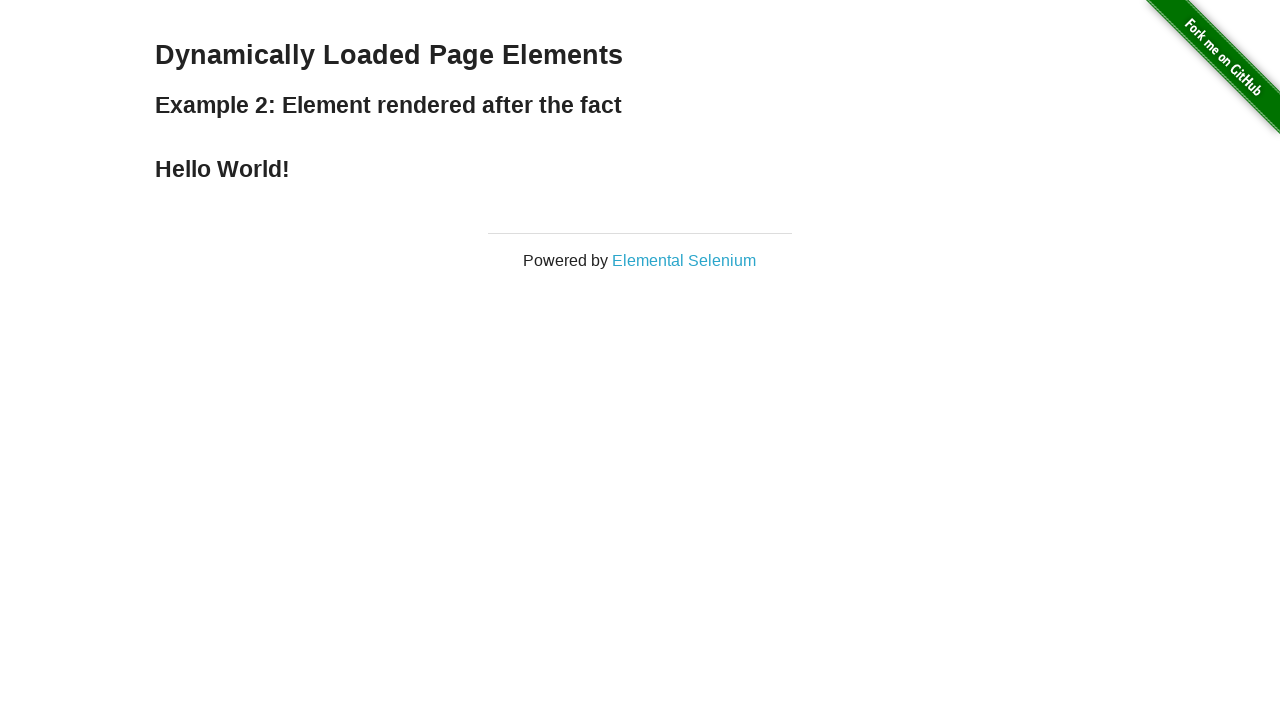